Tests prompt alert handling by clicking a button to trigger a prompt dialog, entering text, and accepting it

Starting URL: https://demoqa.com/alerts

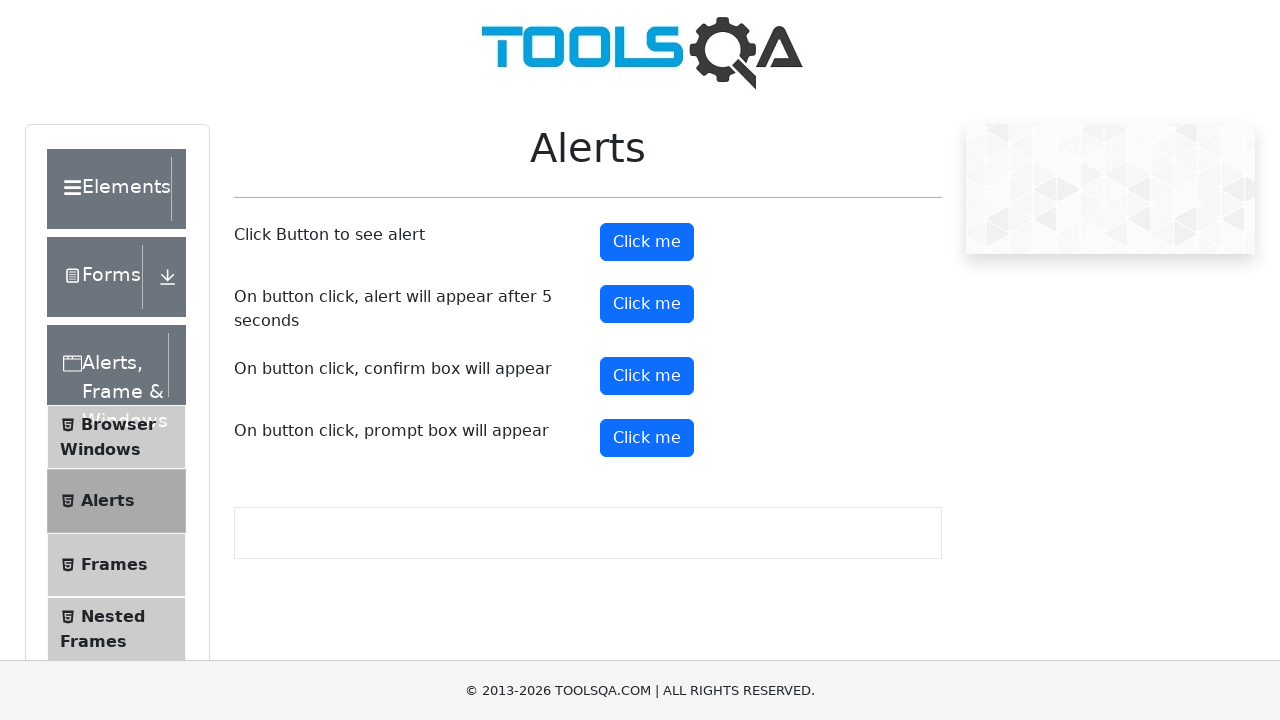

Set up dialog handler to accept prompt with text 'Sinu'
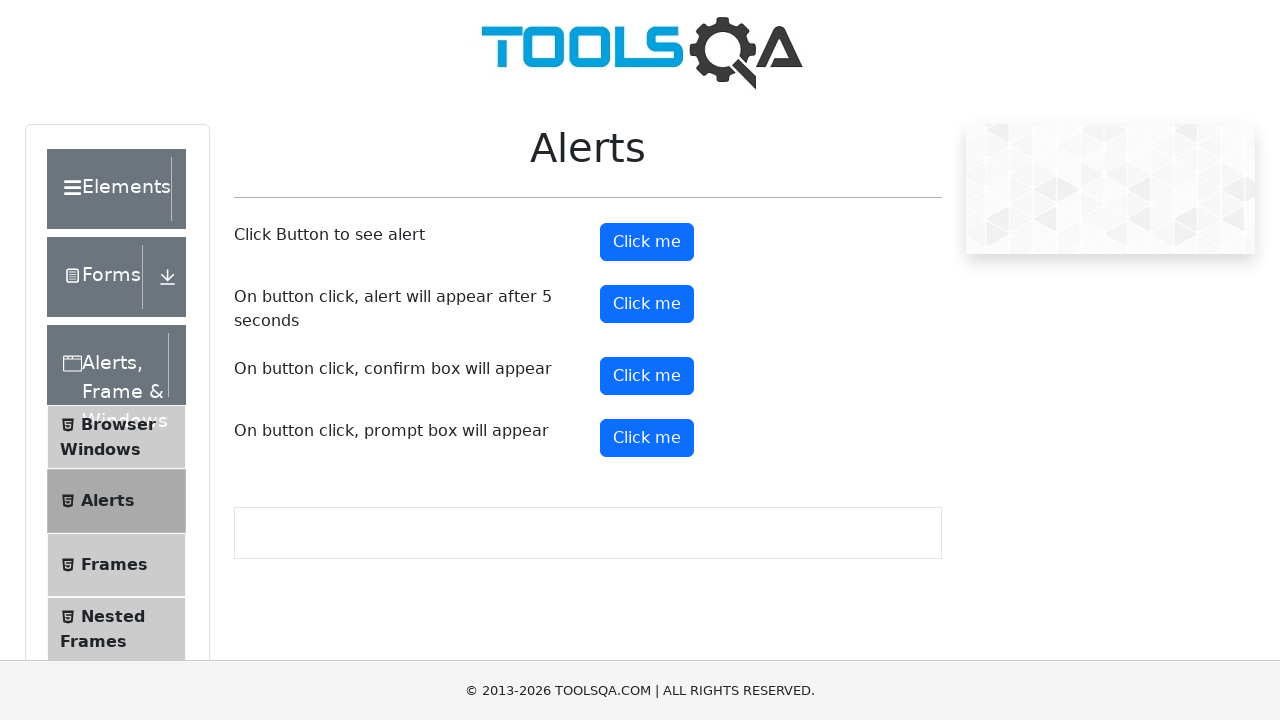

Clicked prompt button to trigger prompt dialog at (647, 438) on xpath=//button[@id='promtButton']
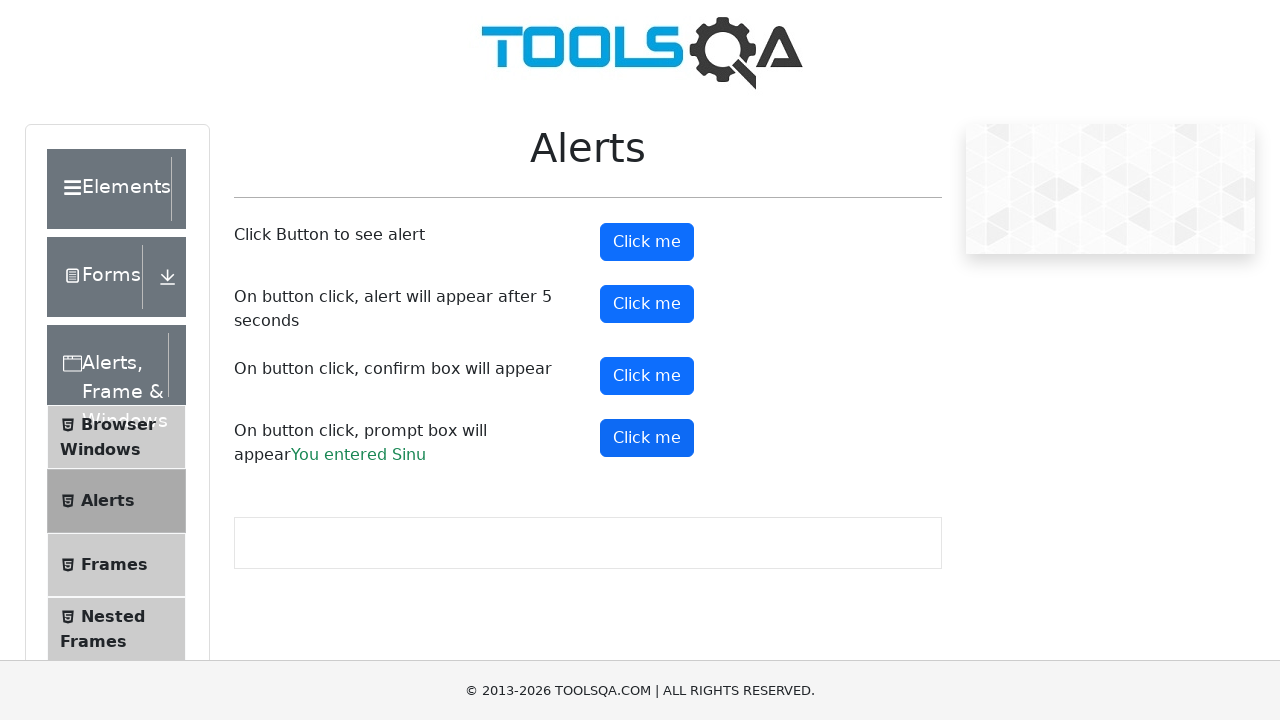

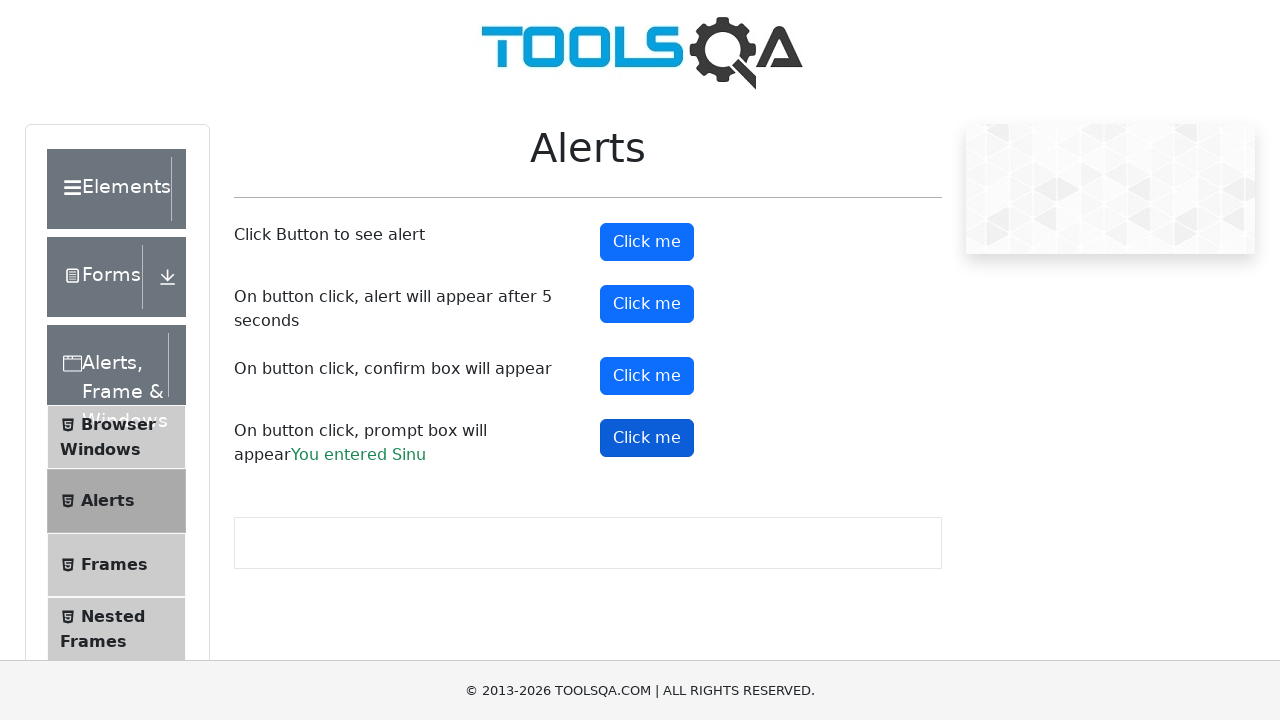